Tests JavaScript alert functionality by clicking the first alert button, verifying the alert text, accepting it, and verifying the result message

Starting URL: https://the-internet.herokuapp.com/javascript_alerts

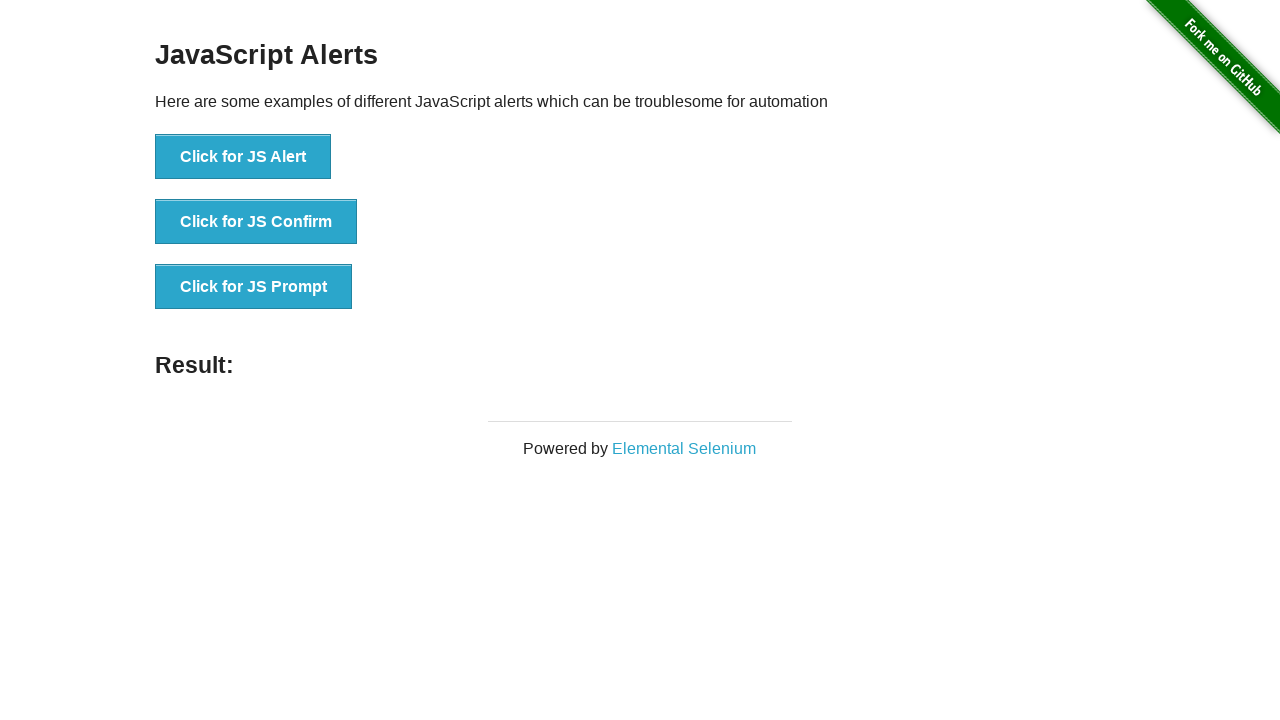

Clicked the first alert button at (243, 157) on (//button)[1]
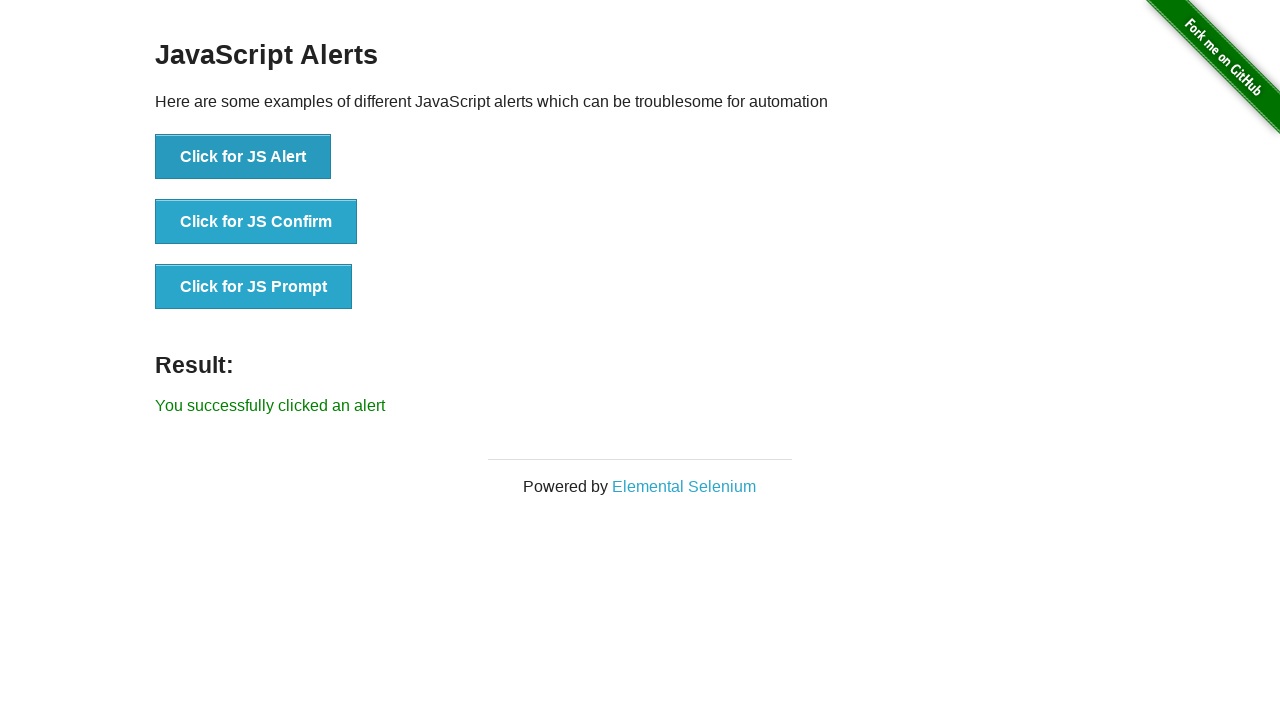

Set up dialog handler to accept alert
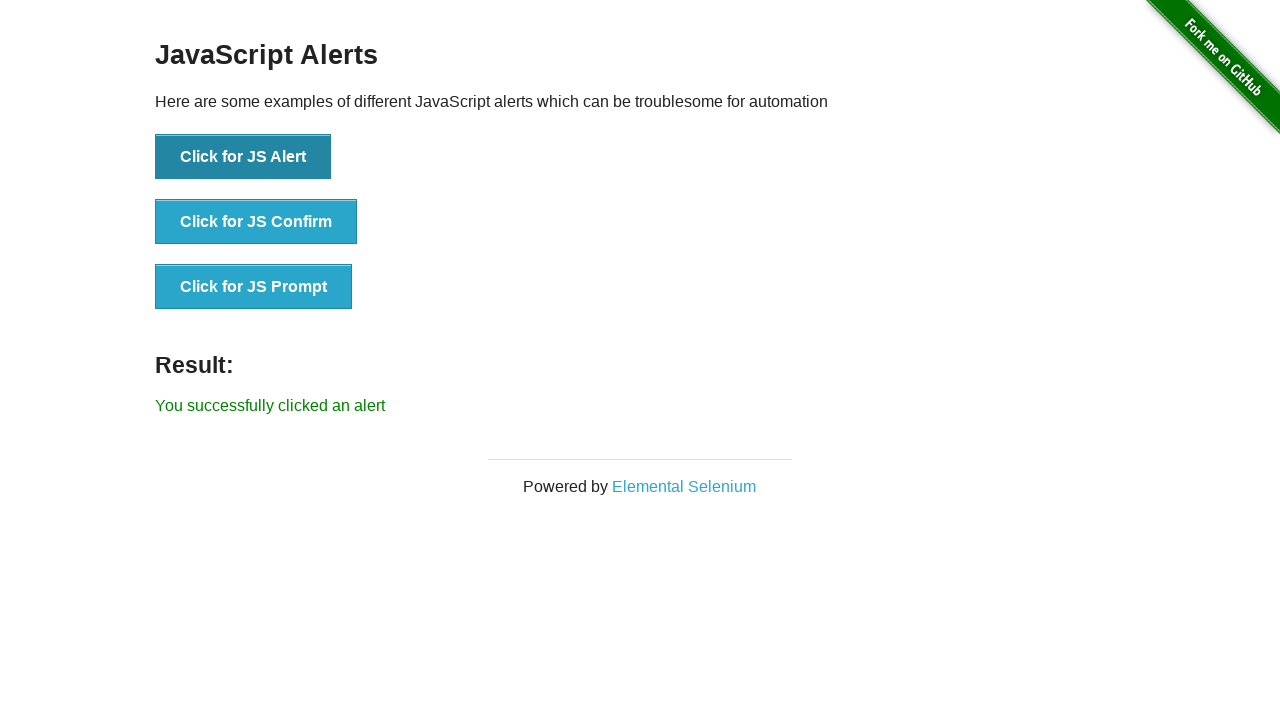

Result message element loaded
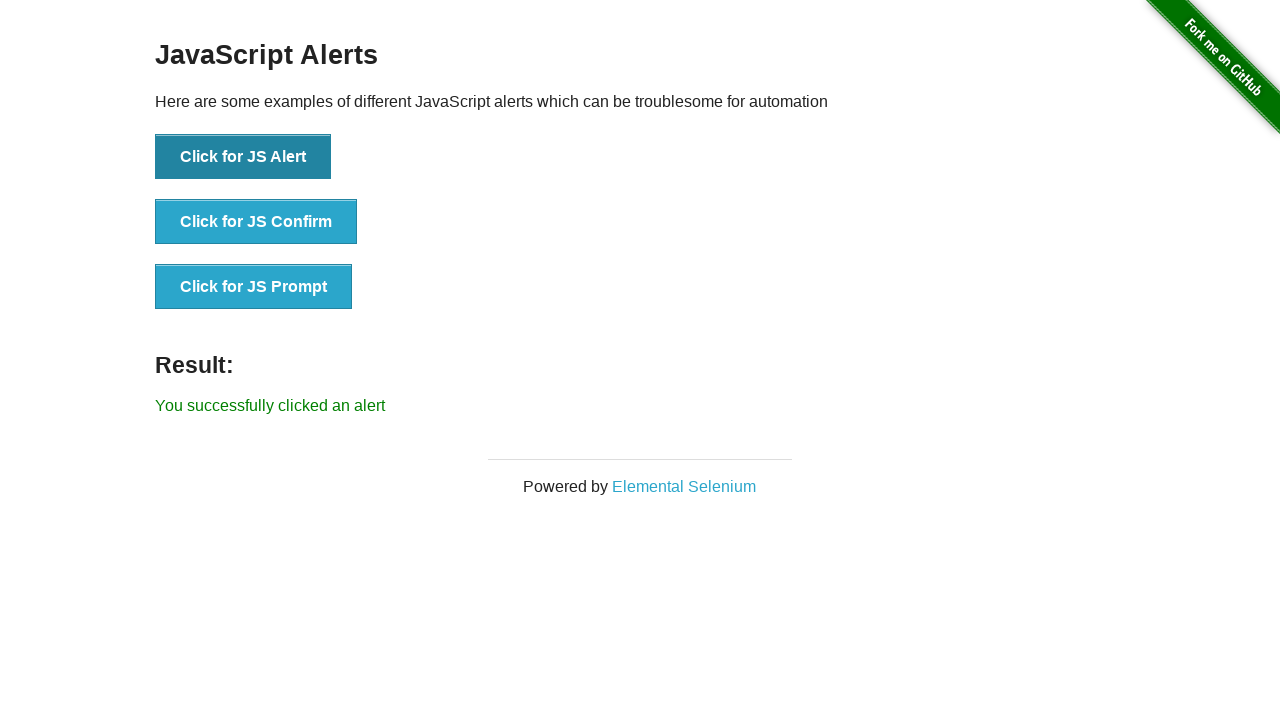

Retrieved result text: 'You successfully clicked an alert'
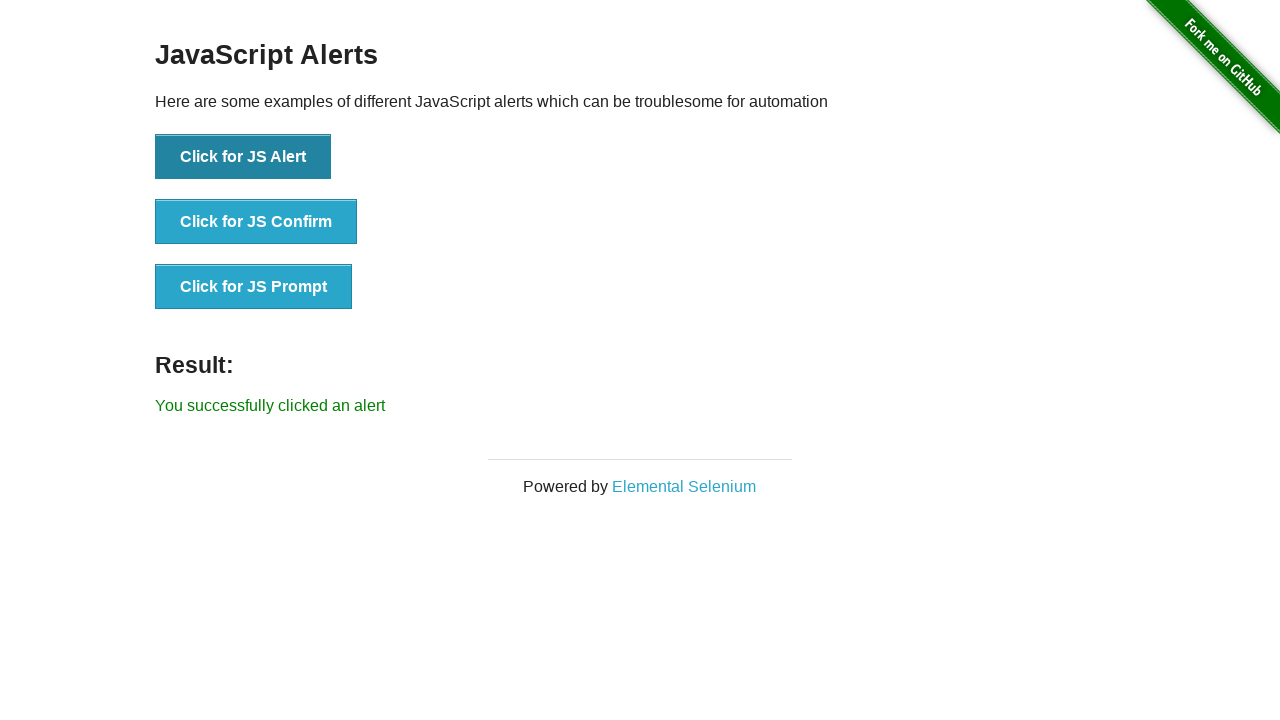

Verified alert was successfully accepted with correct result message
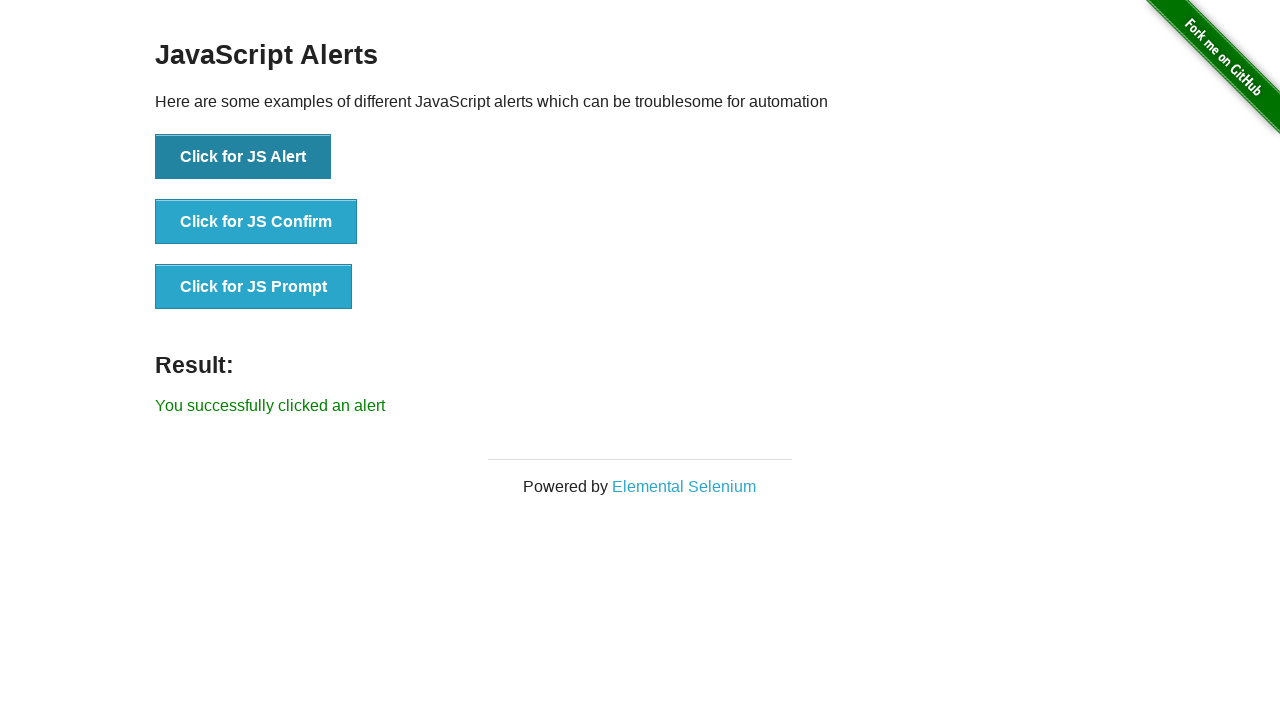

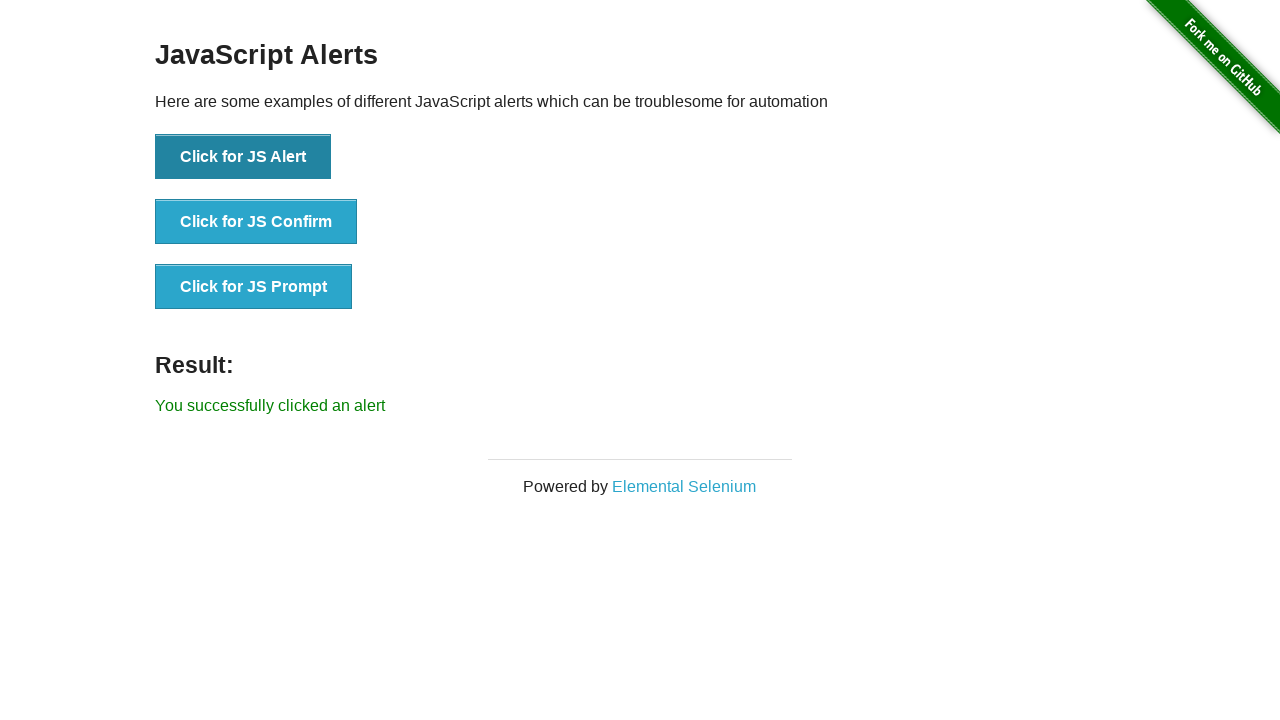